Tests sorting a numeric column using semantic class-based locators on the second table, which works better across older browsers

Starting URL: http://the-internet.herokuapp.com/tables

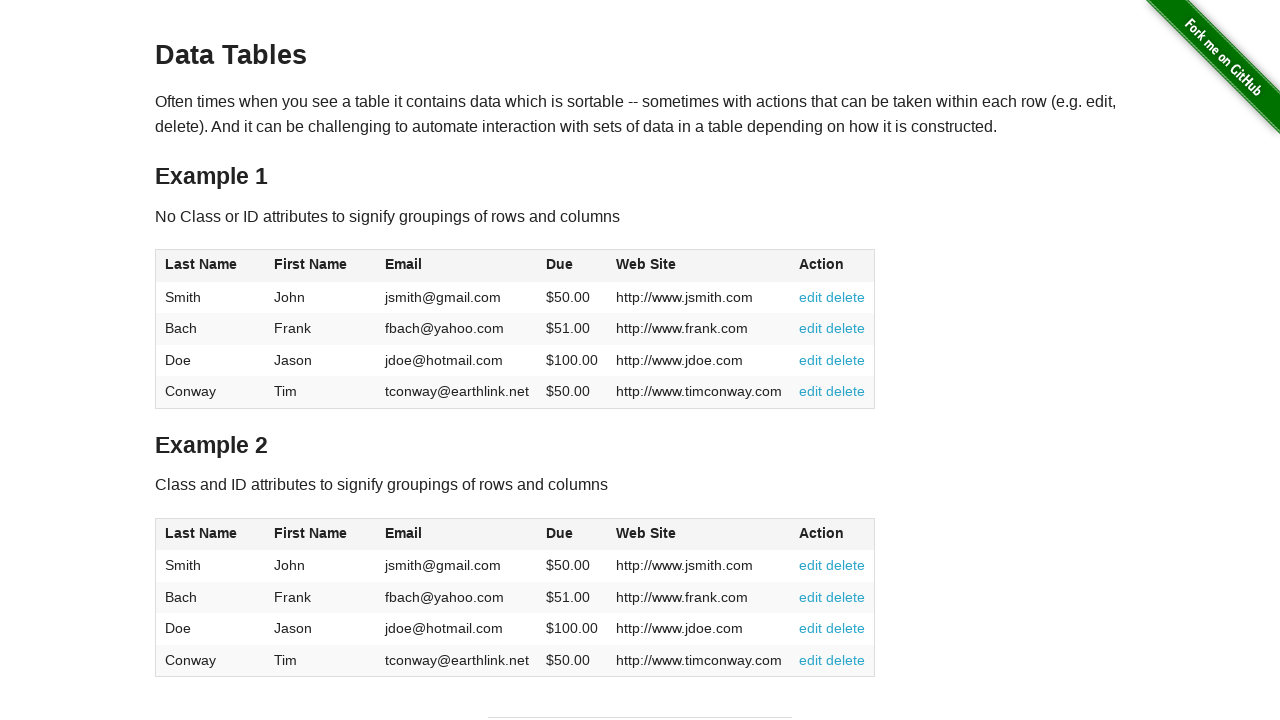

Clicked Due column header in second table to sort at (560, 533) on #table2 thead .dues
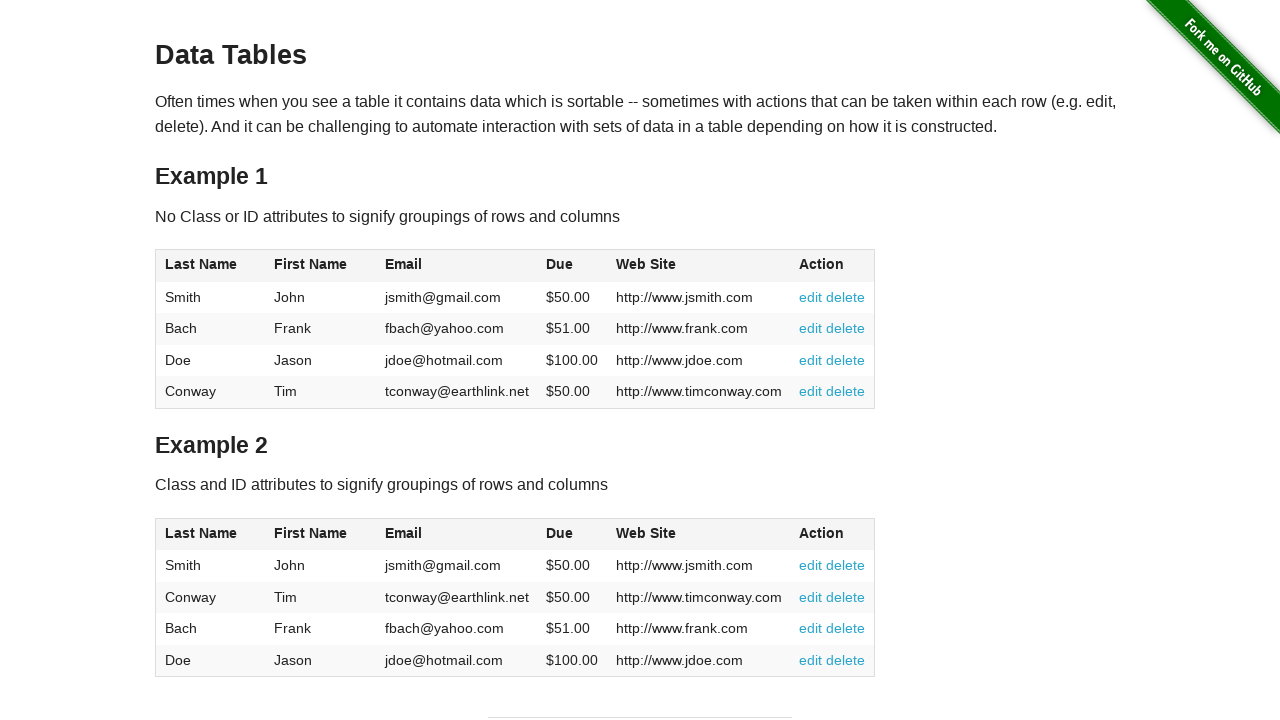

Verified Due column data loaded in second table
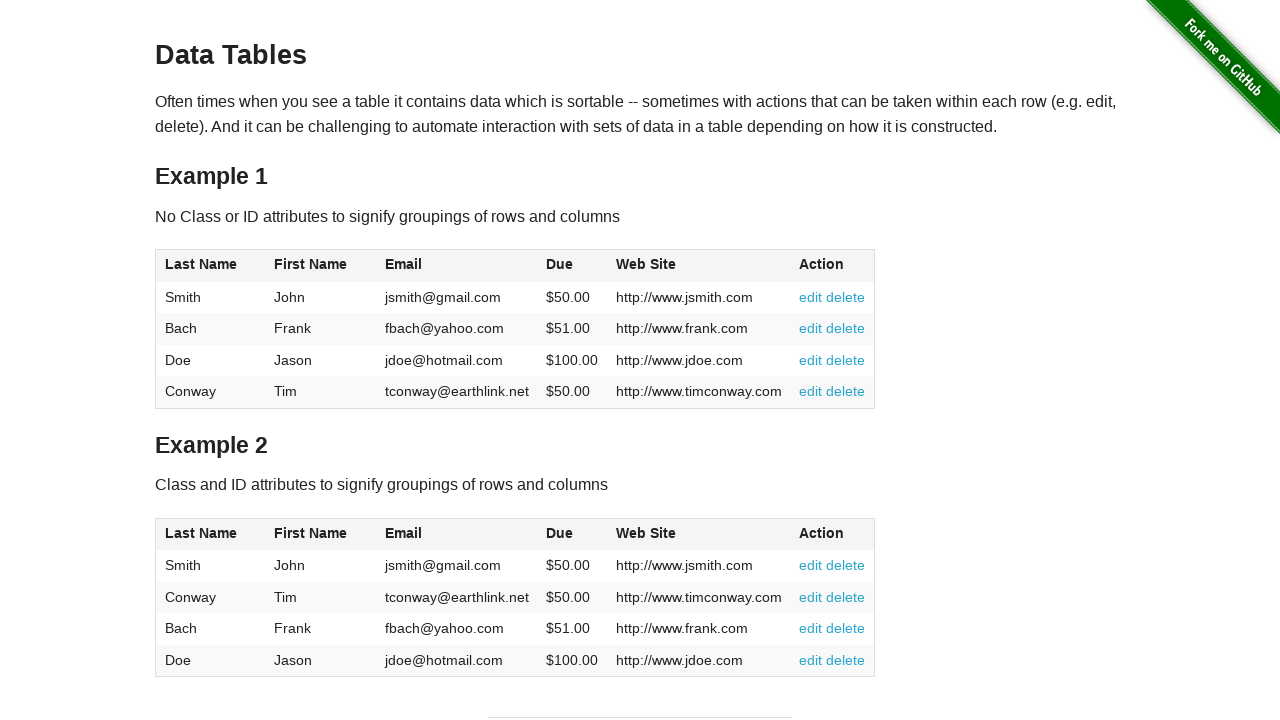

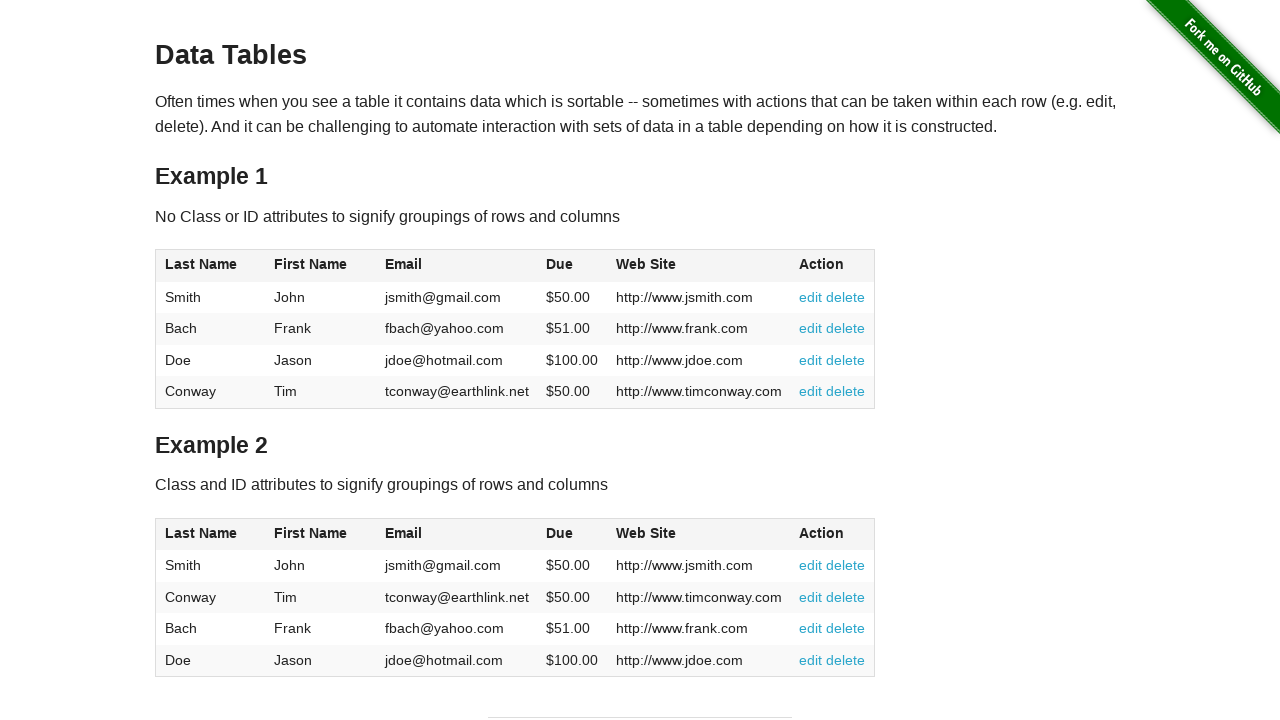